Tests multiple interactive elements on the-internet.herokuapp.com including Add/Remove Elements, Checkboxes, Input fields, Status Codes, Typos, and Notification Messages pages.

Starting URL: http://the-internet.herokuapp.com/

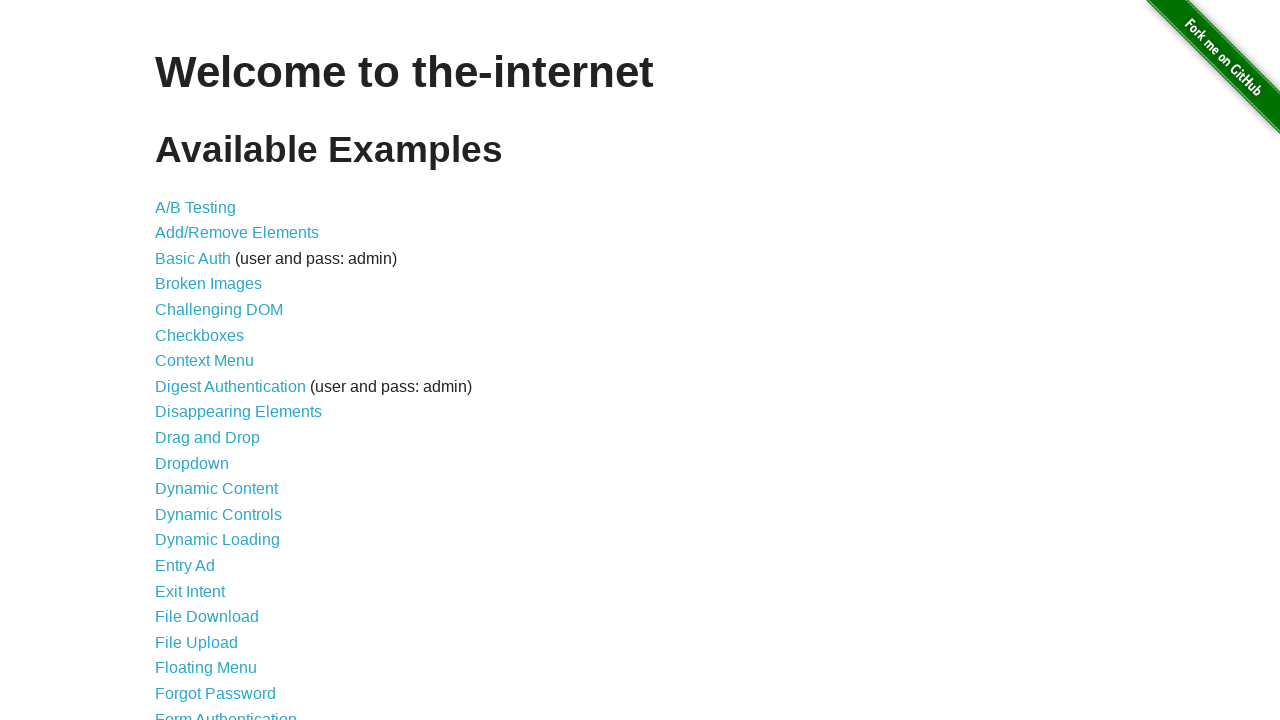

Clicked on Add/Remove Elements link at (237, 233) on text=Add/Remove Elements
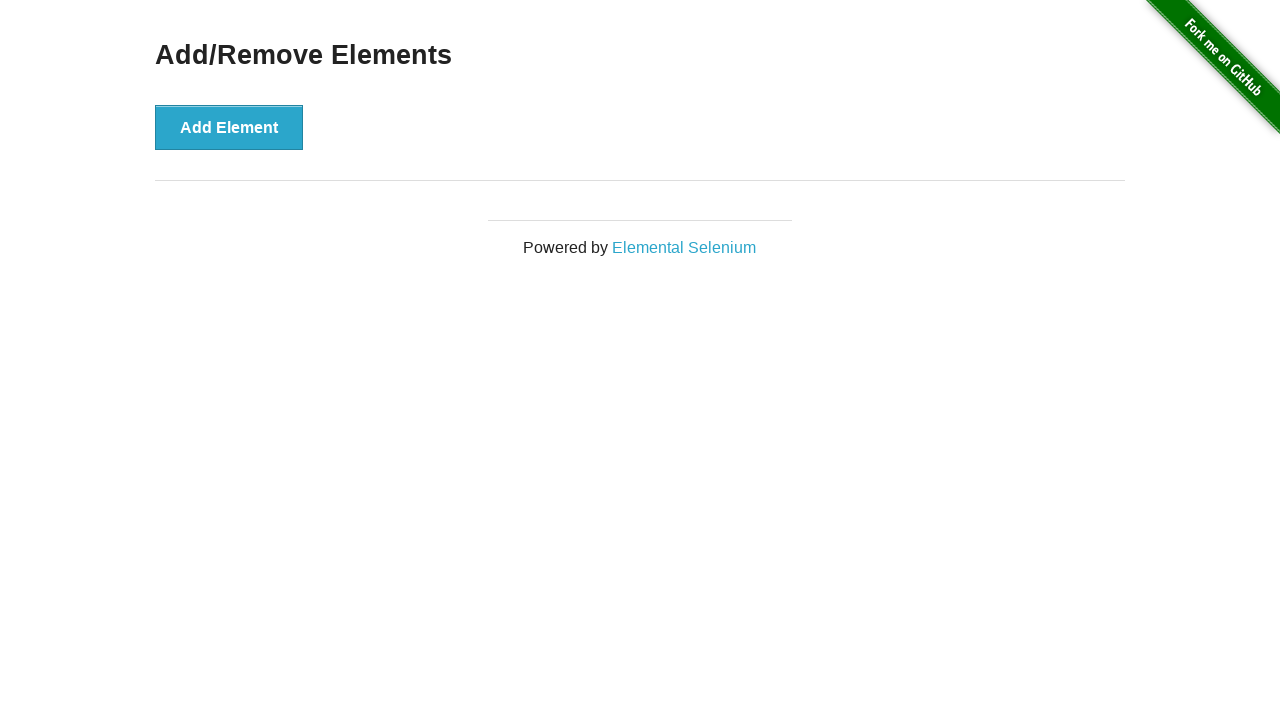

Add button loaded on Add/Remove Elements page
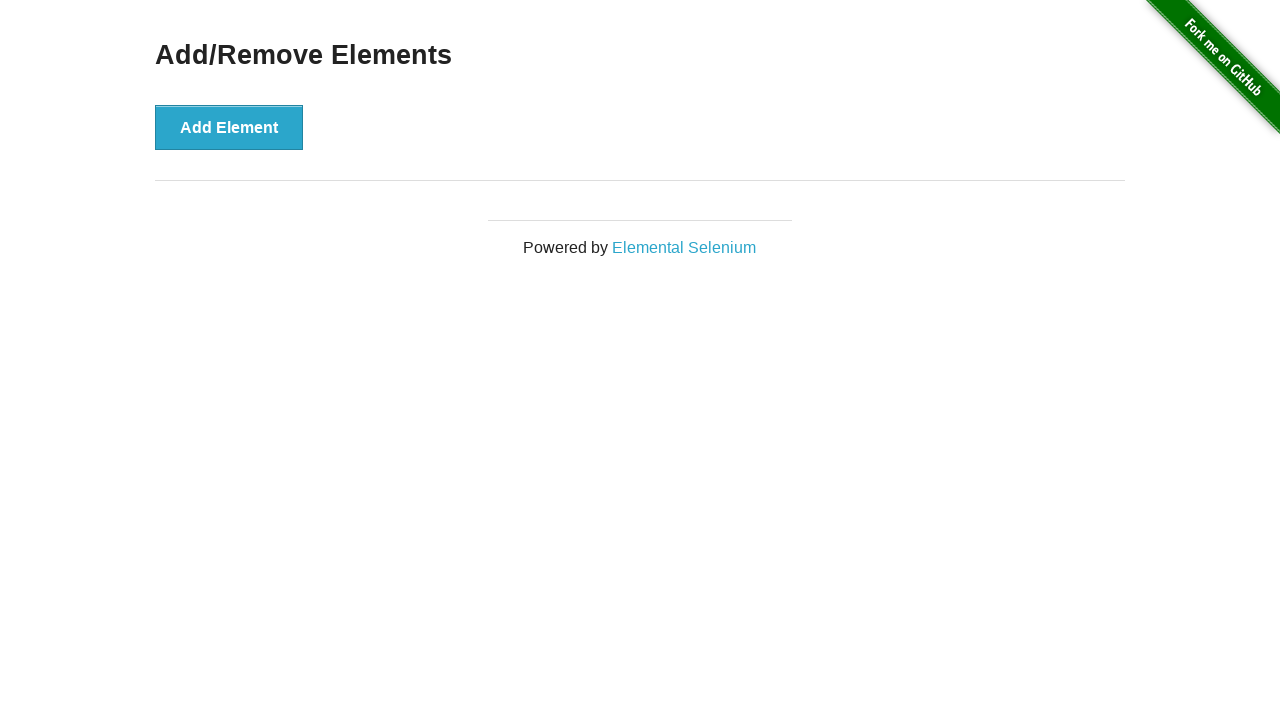

Clicked the Add Element button at (229, 127) on button
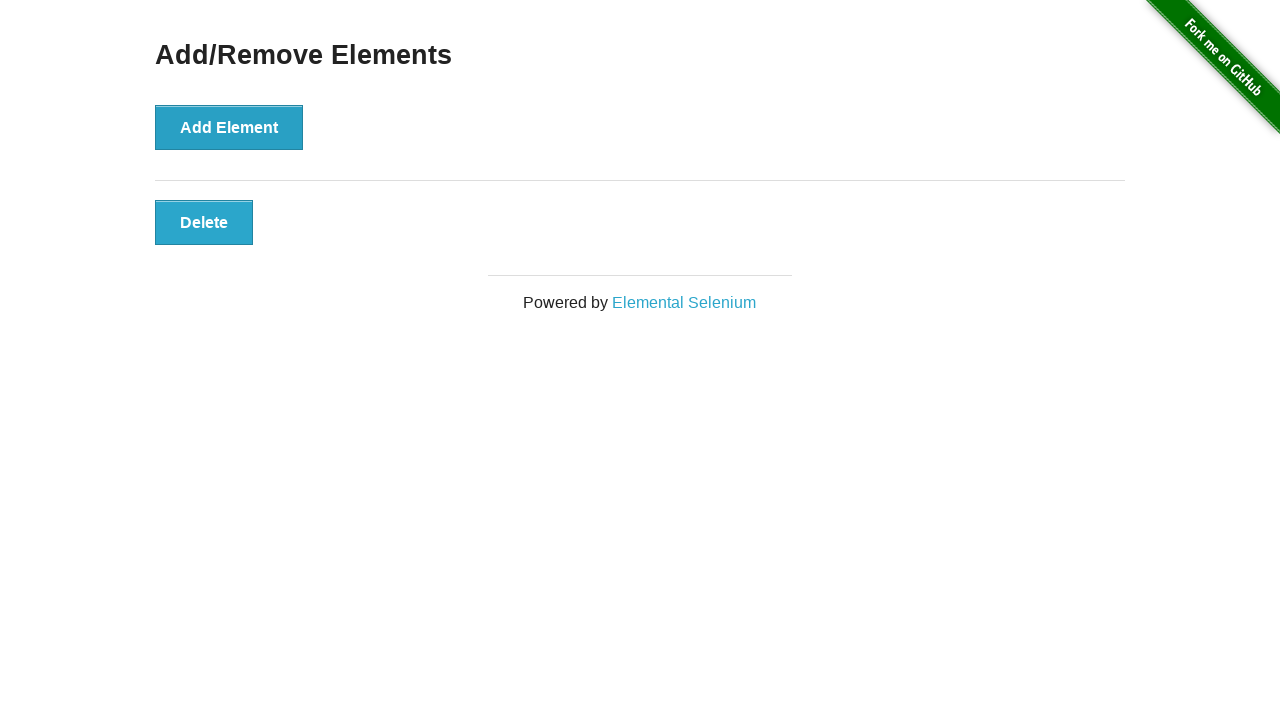

Element was successfully added to the page
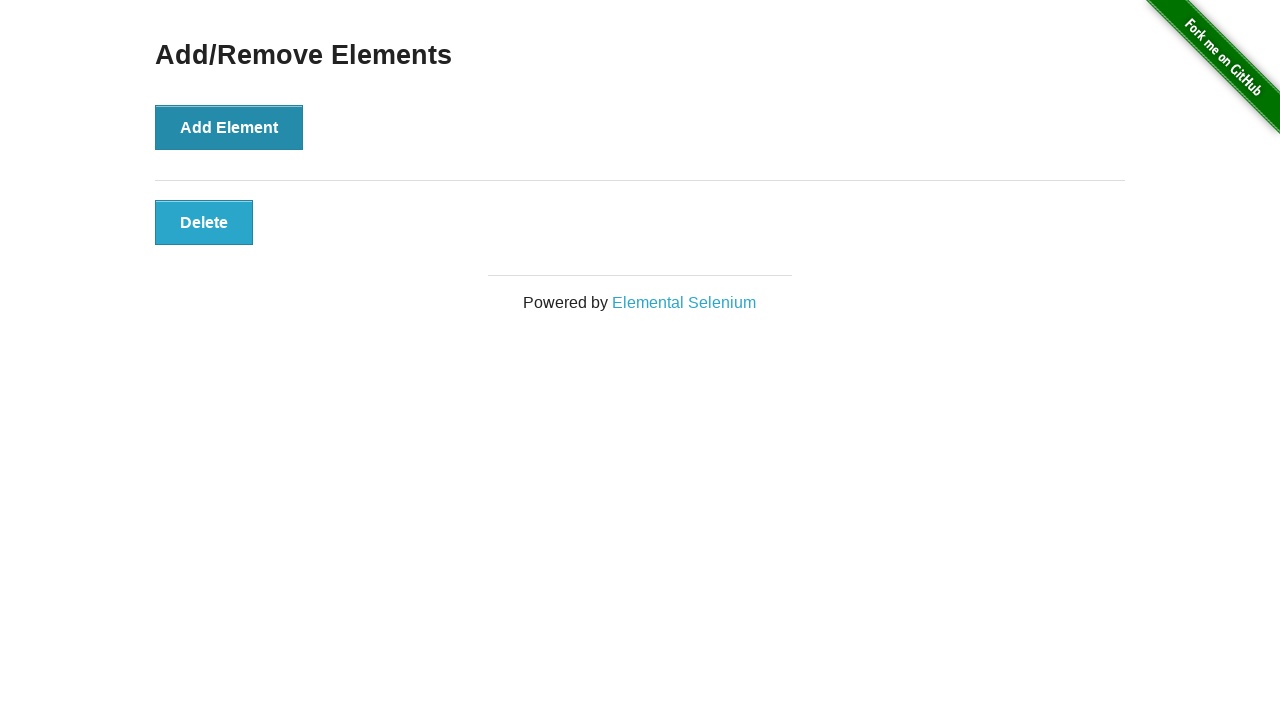

Clicked the Remove button to delete the added element at (204, 222) on .added-manually
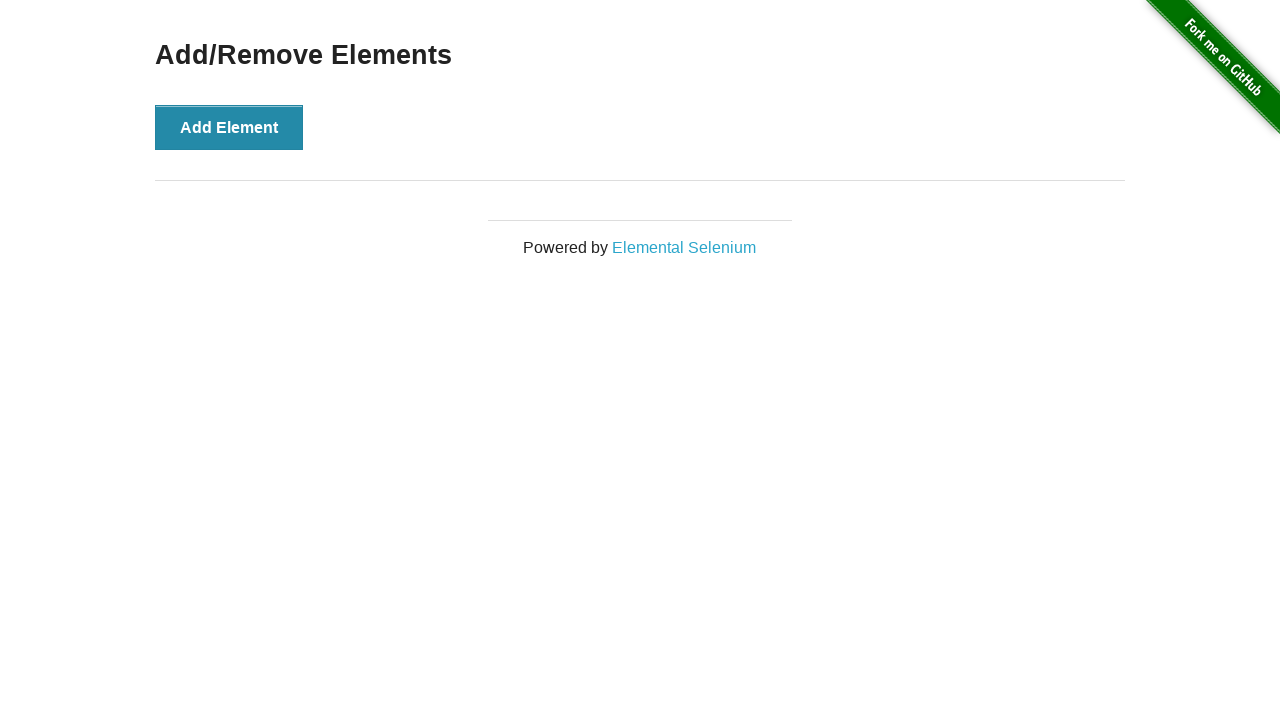

Navigated back to the-internet home page
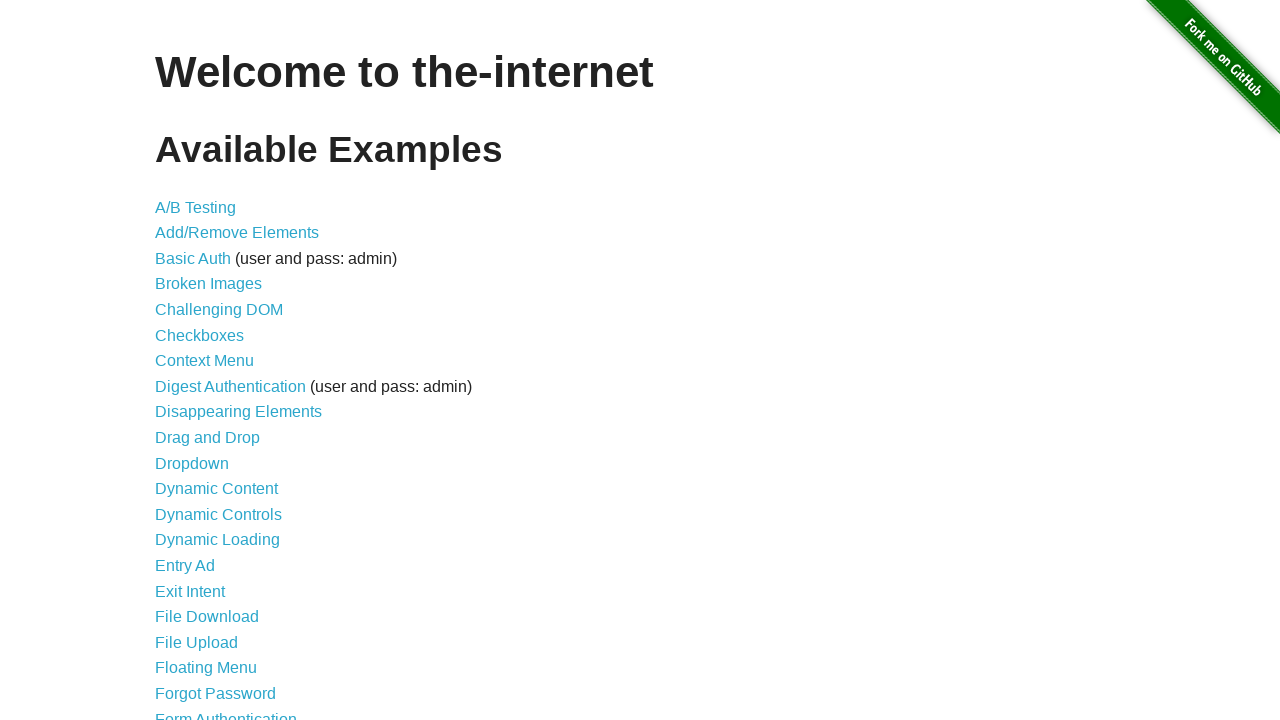

Clicked on Checkboxes link at (200, 335) on text=Checkboxes
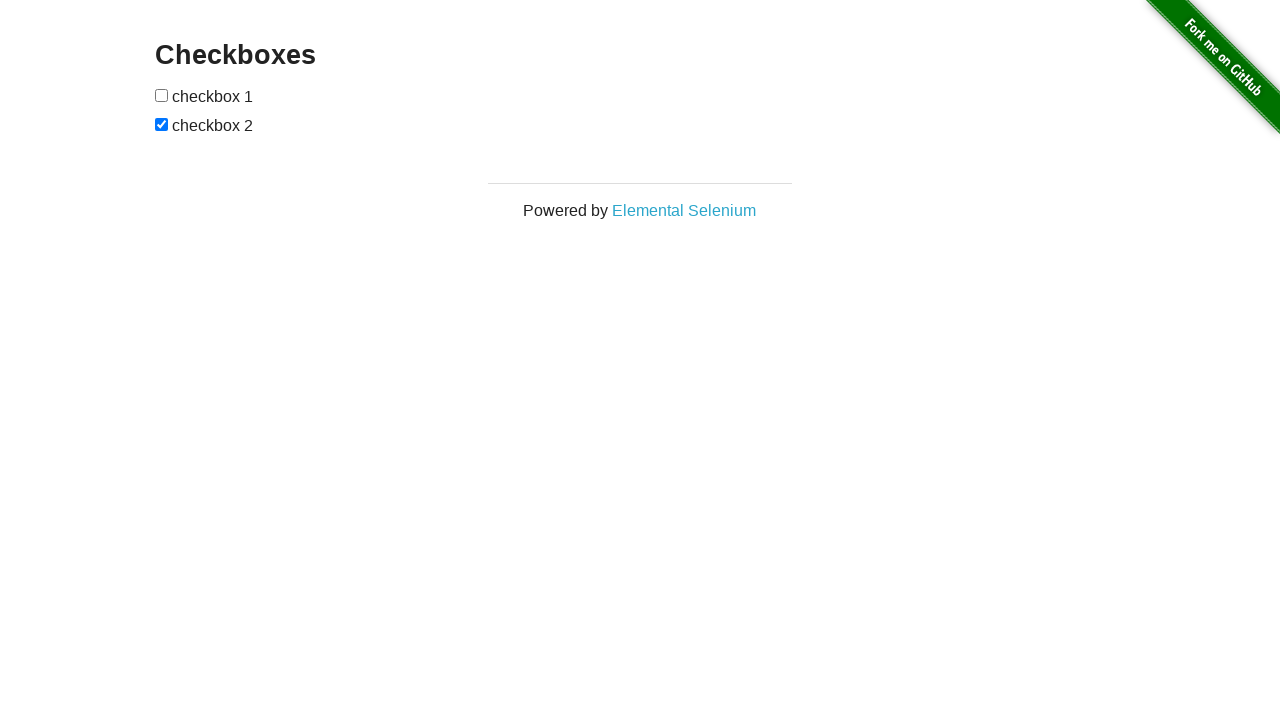

Clicked on the first checkbox at (162, 95) on xpath=//*[@id="checkboxes"]/input[1]
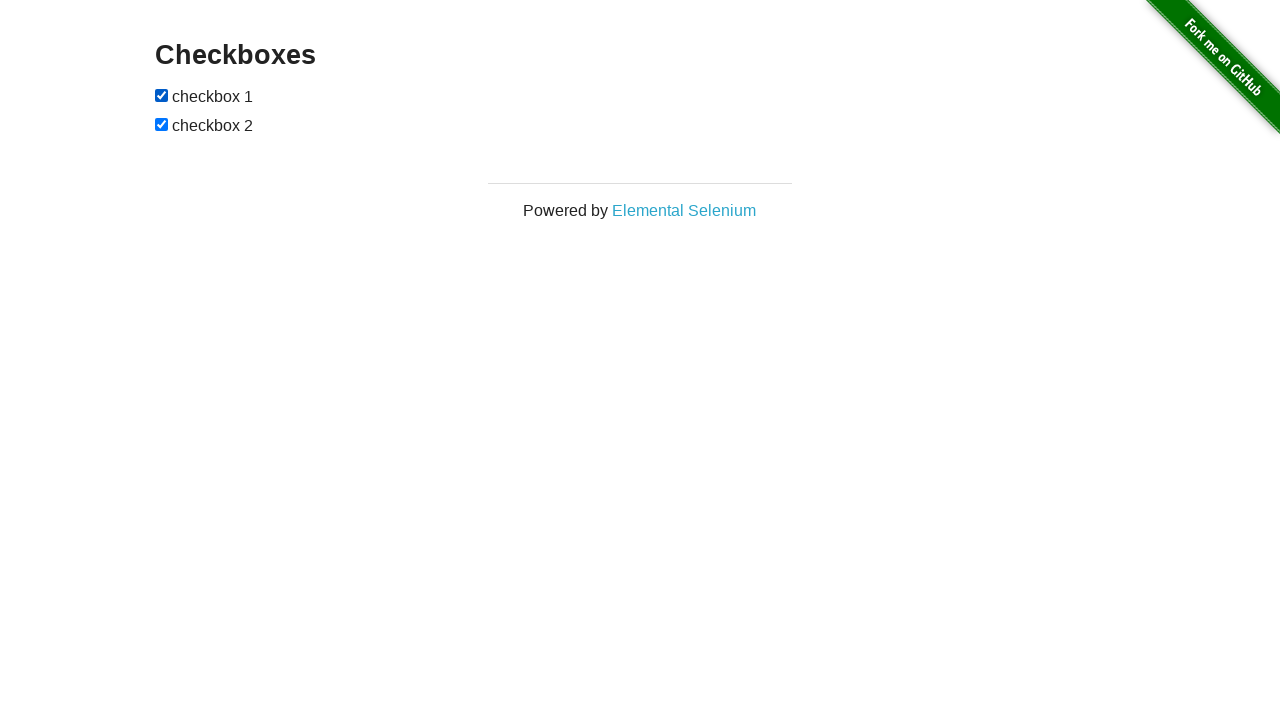

Navigated back to the-internet home page
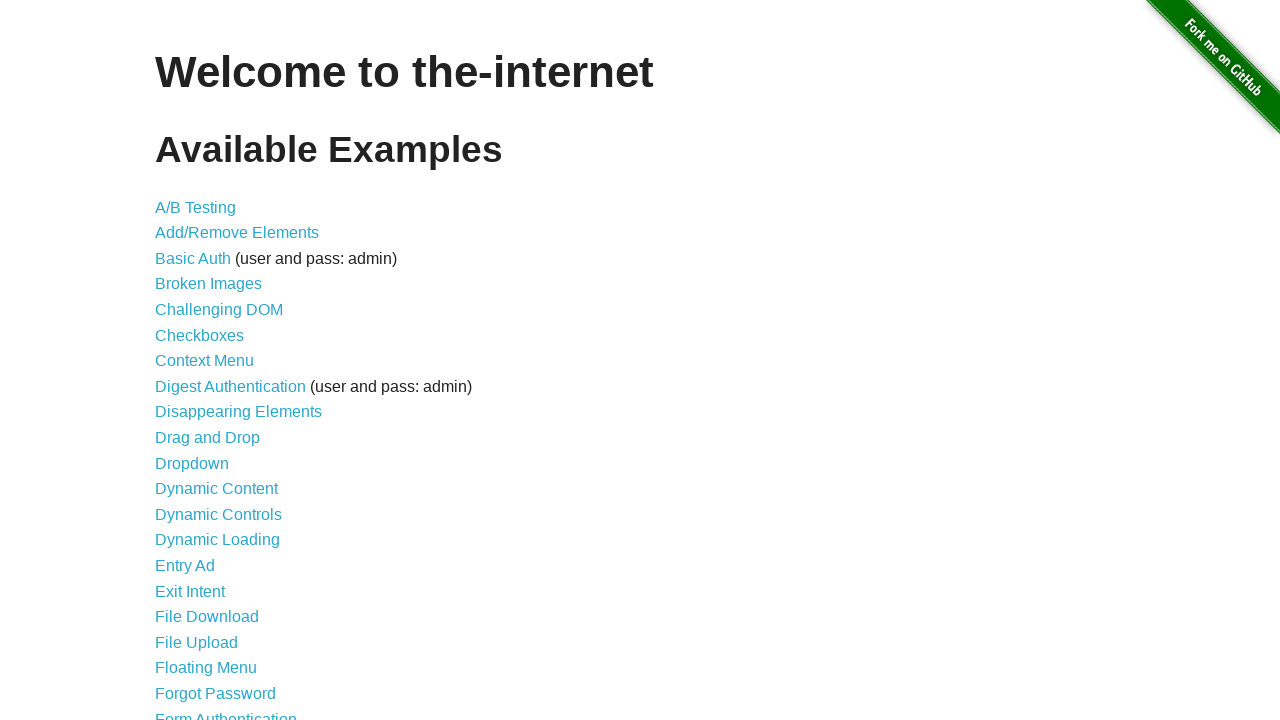

Clicked on Inputs link at (176, 361) on text=Inputs
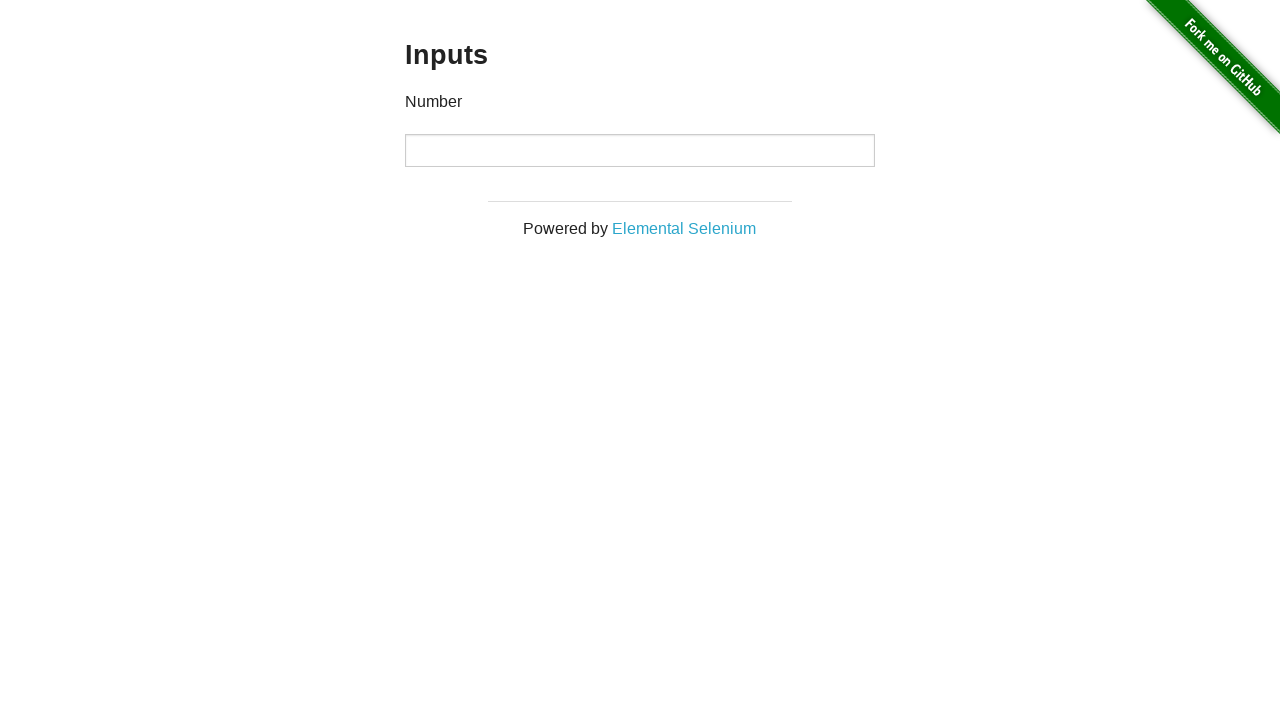

Clicked on the input field at (640, 150) on input
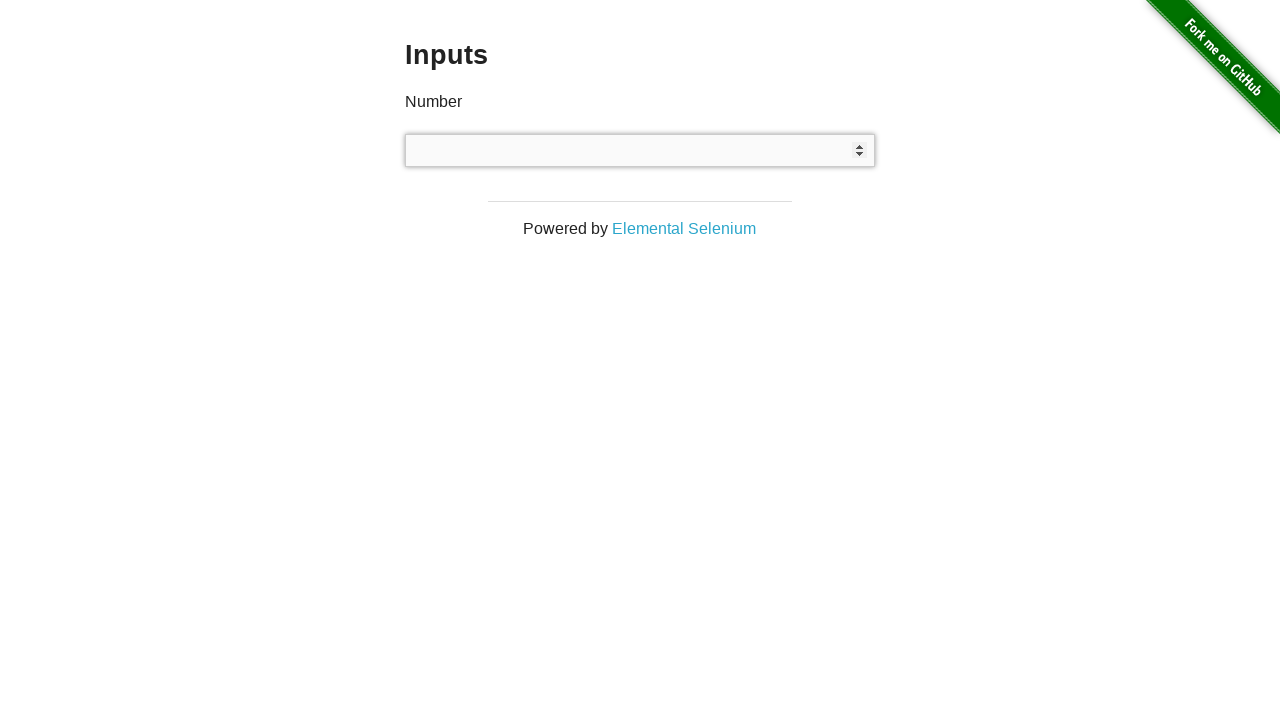

Filled the input field with value '333' on input
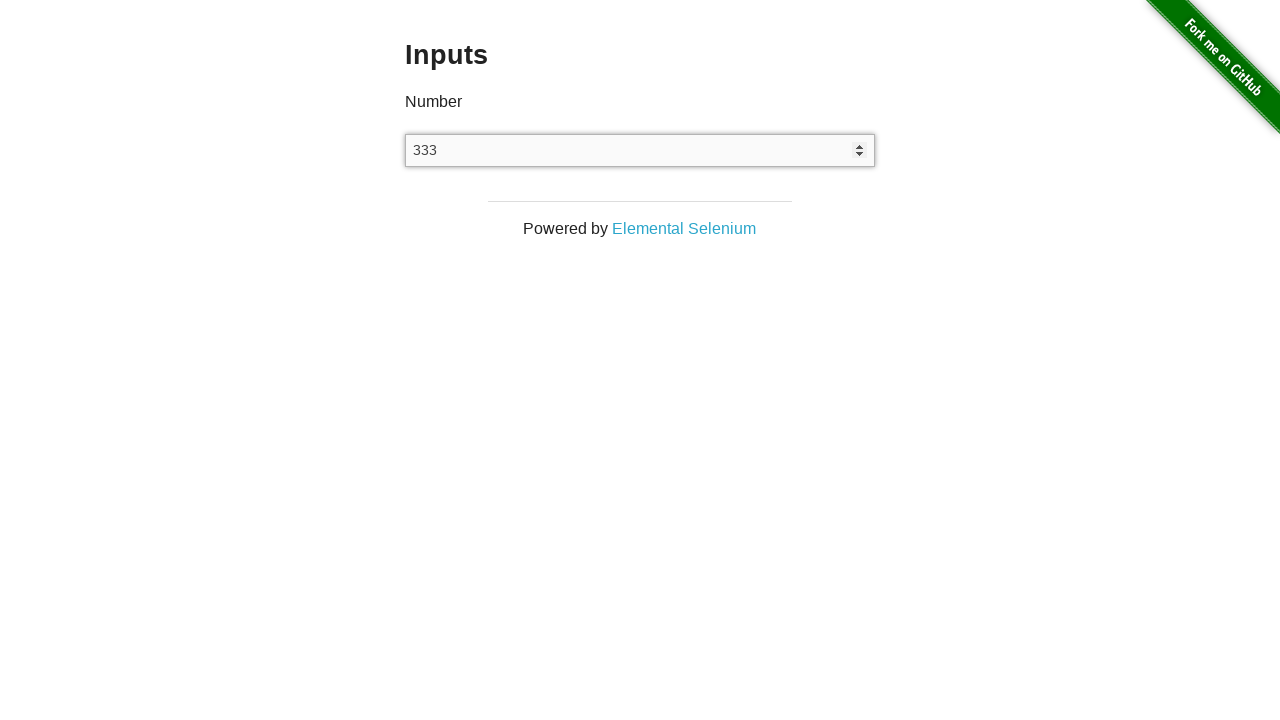

Navigated back to the-internet home page
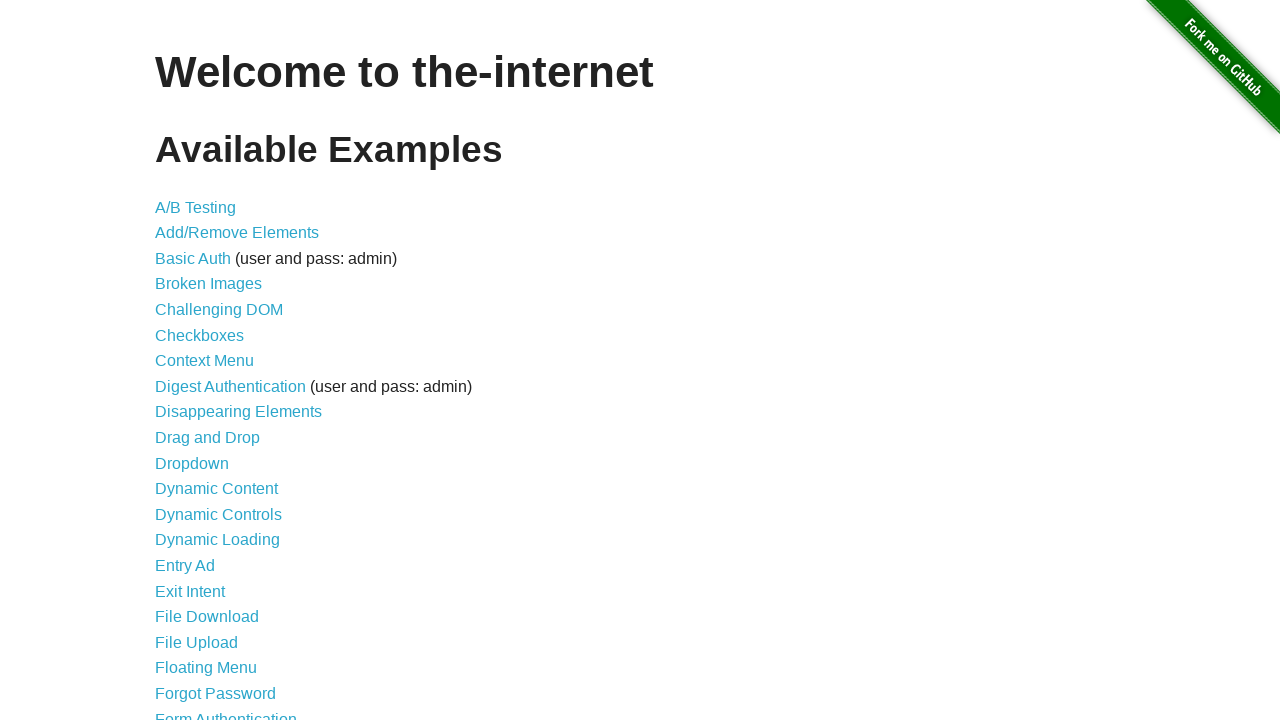

Clicked on Status Codes link at (203, 600) on text=Status Codes
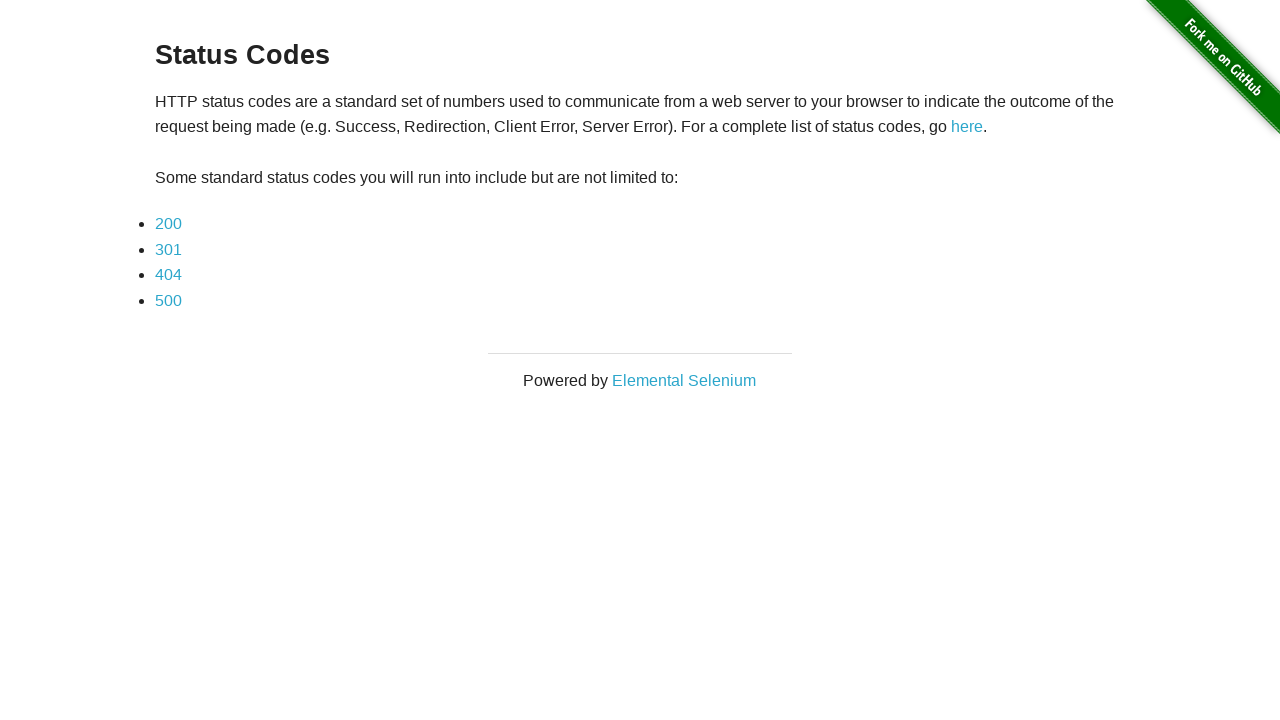

Clicked on the 500 status code link at (168, 300) on text=500
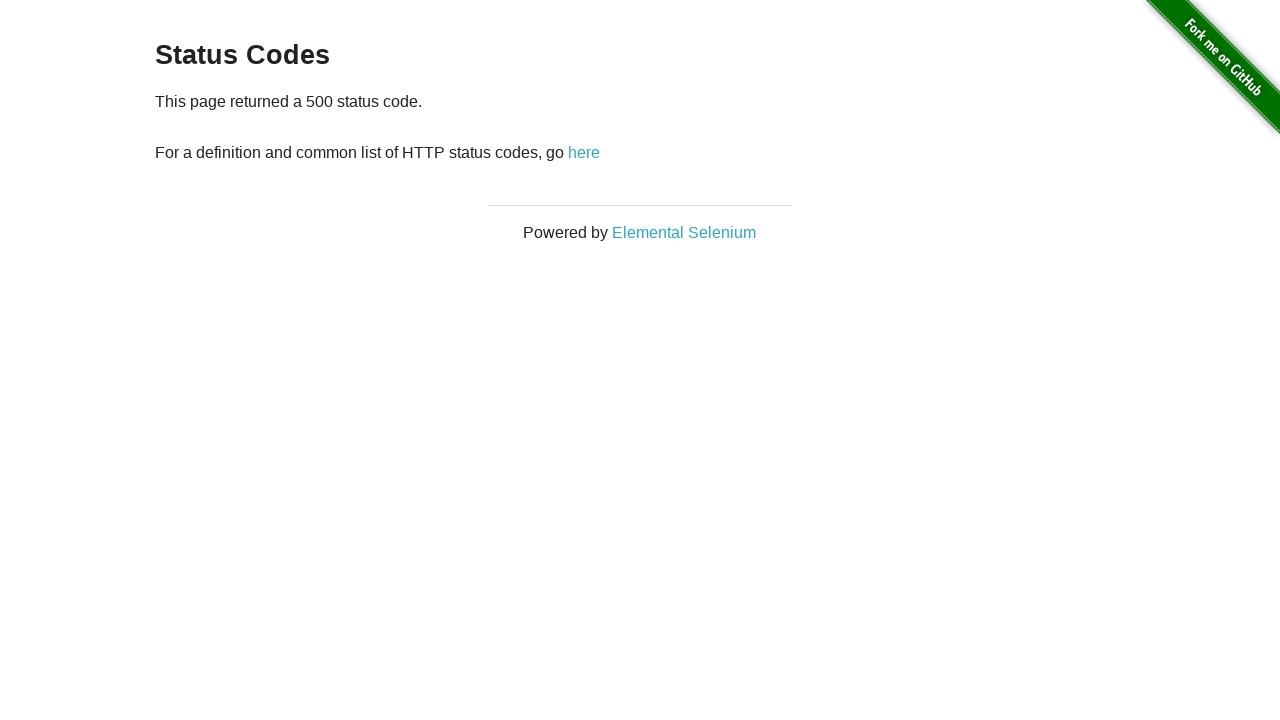

Clicked on the 'here' link to go back from error page at (584, 152) on text=here
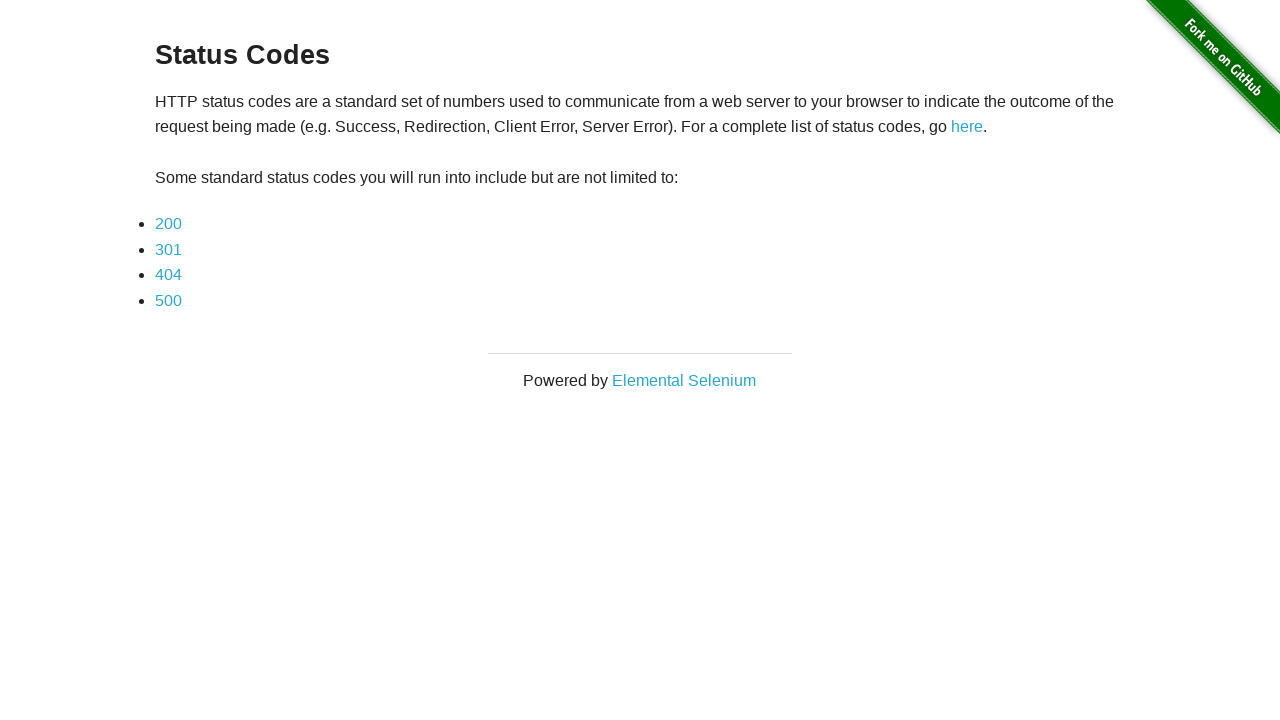

Navigated back to the-internet home page
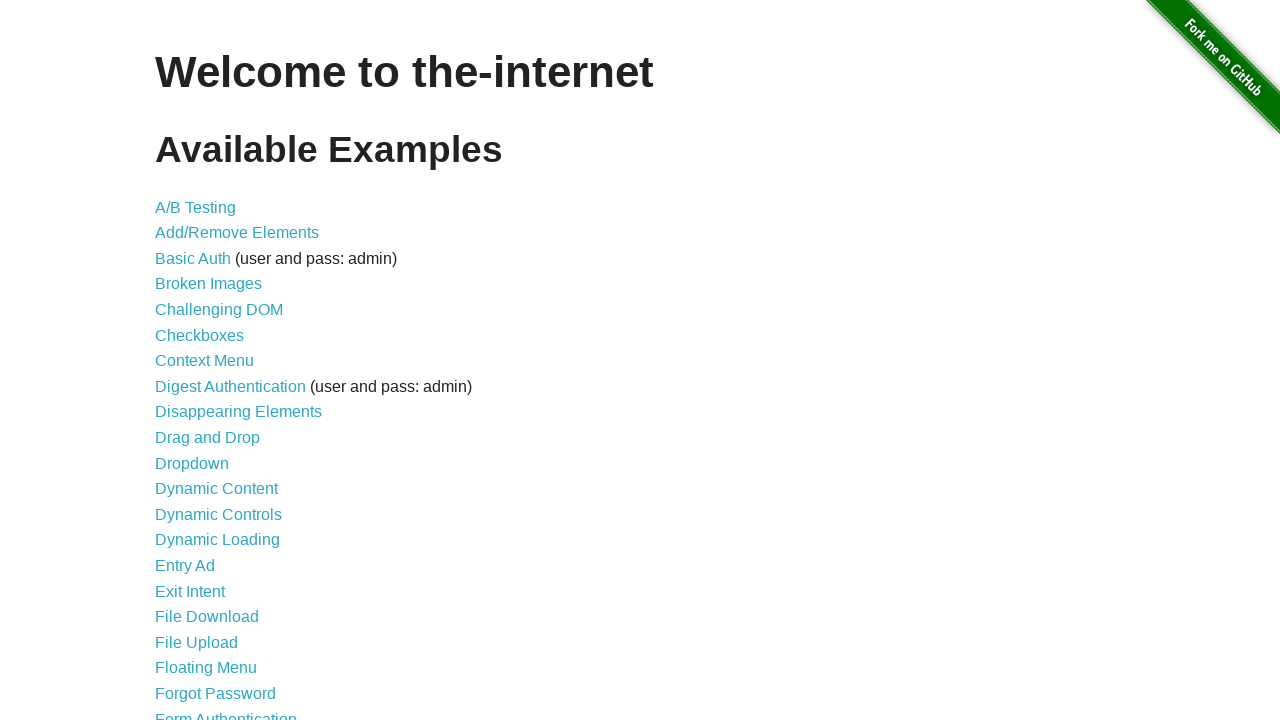

Clicked on Typos link at (176, 625) on text=Typos
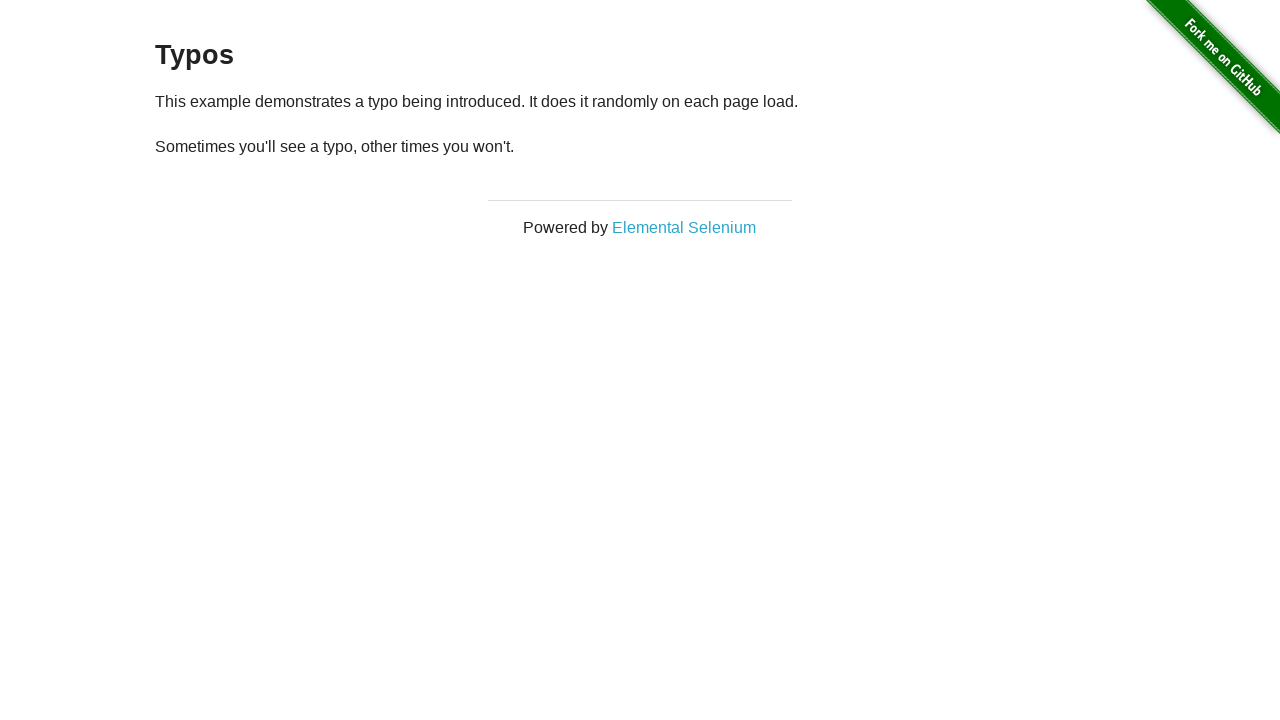

Navigated back to the-internet home page
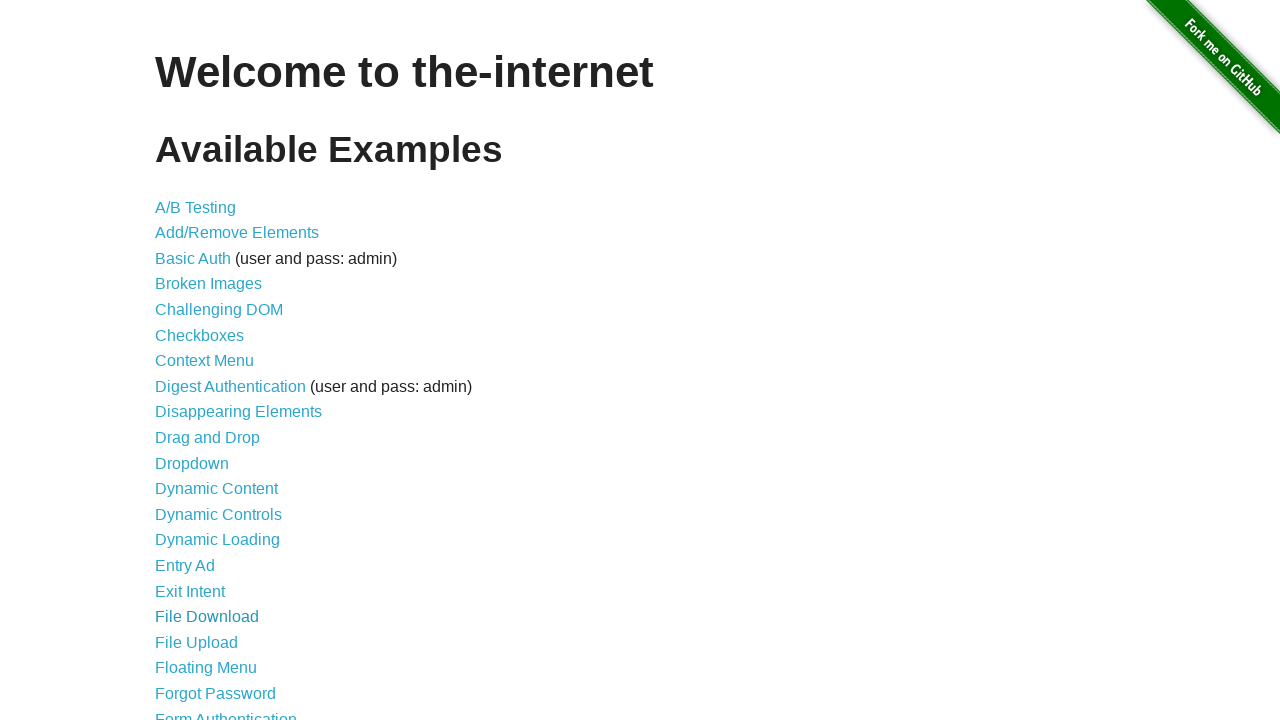

Clicked on Notification Messages link at (234, 420) on text=Notification Messages
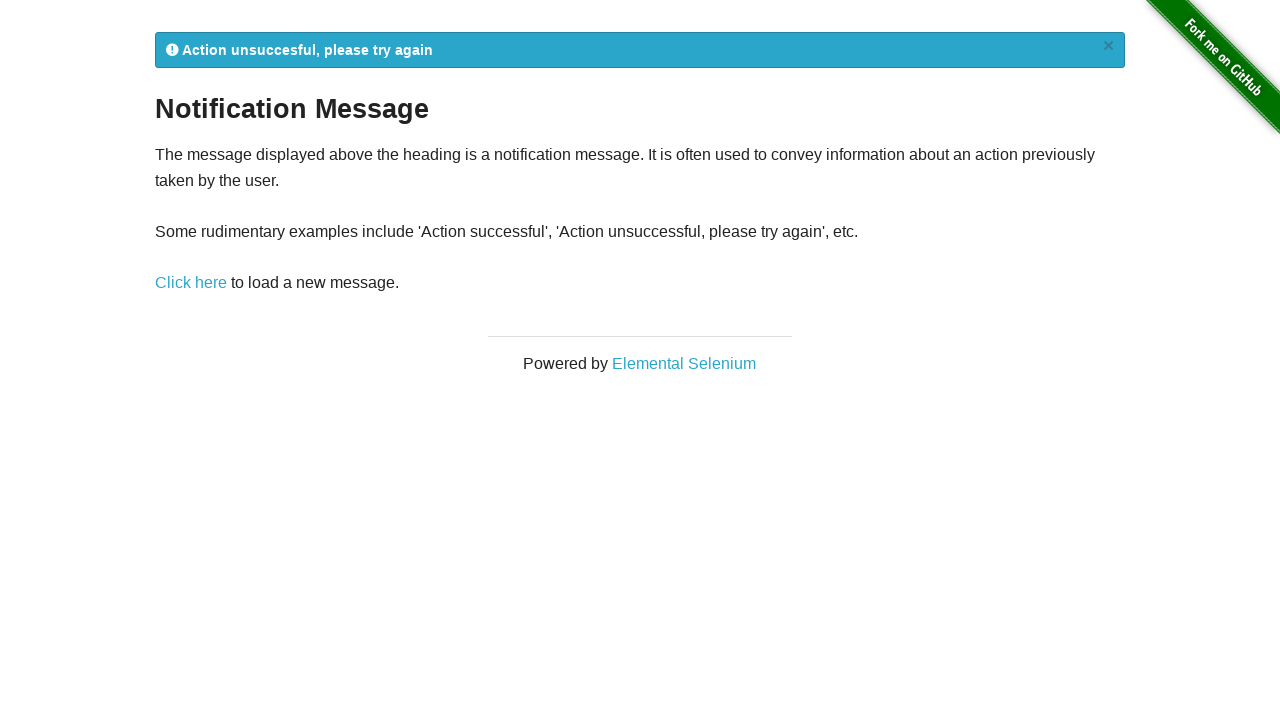

Notification message link loaded
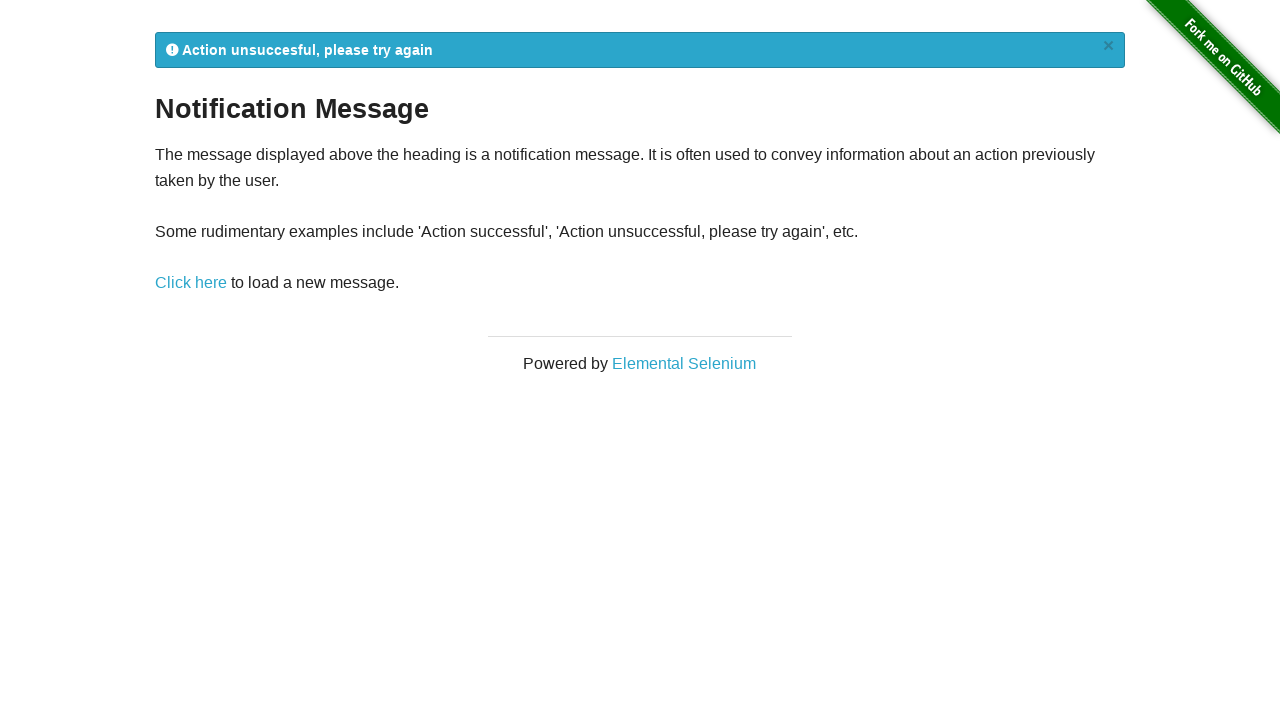

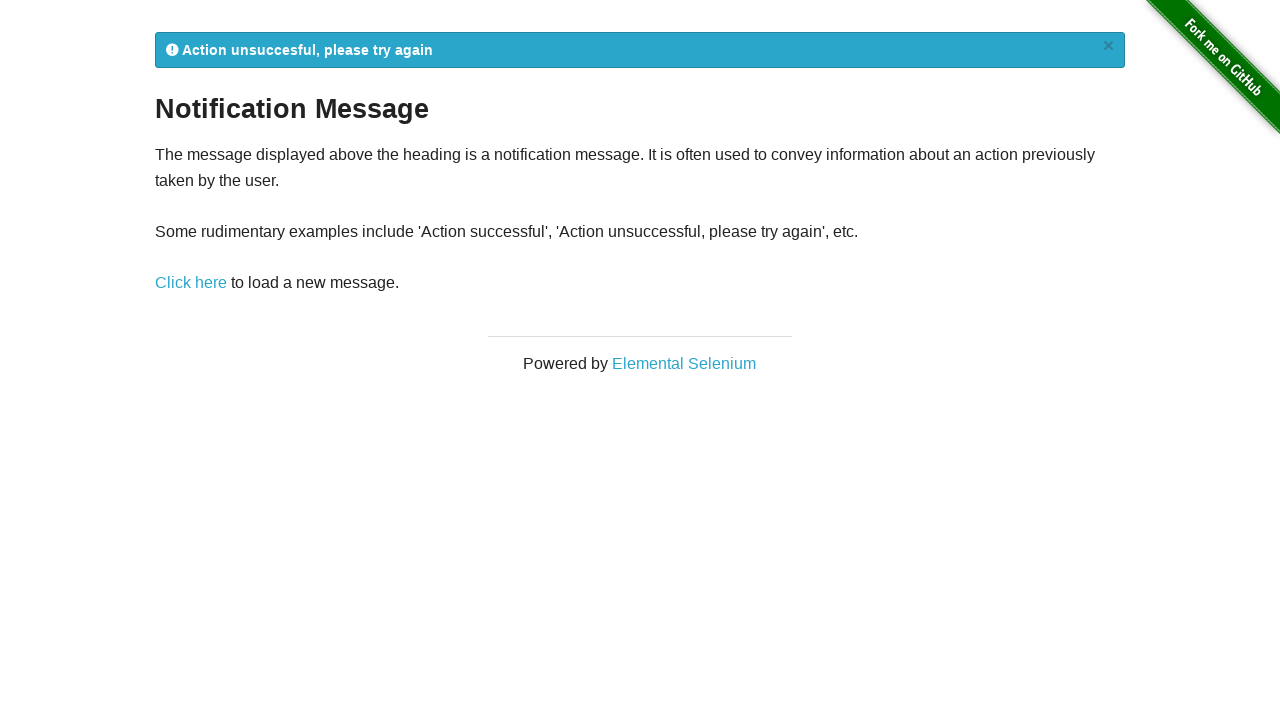